Tests the page size selection dropdown on the offers page by selecting 20 items per page from the dropdown menu

Starting URL: https://rahulshettyacademy.com/seleniumPractise/#/offers

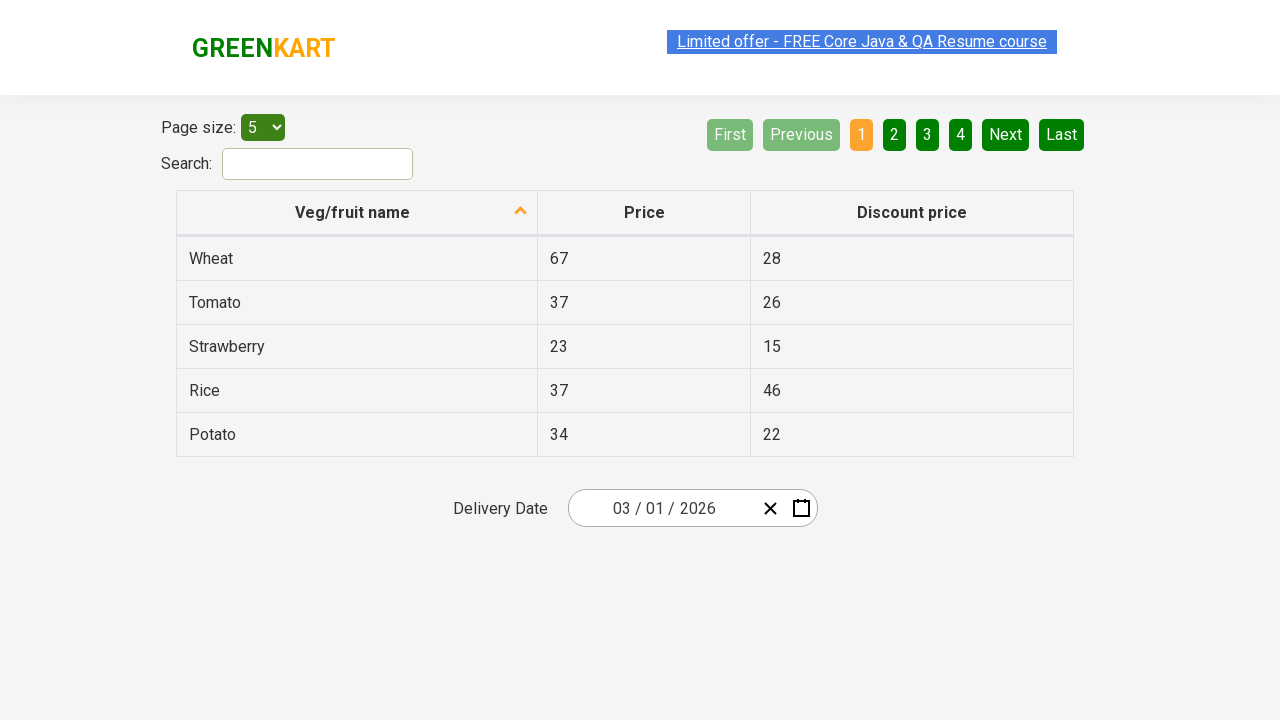

Navigated to offers page
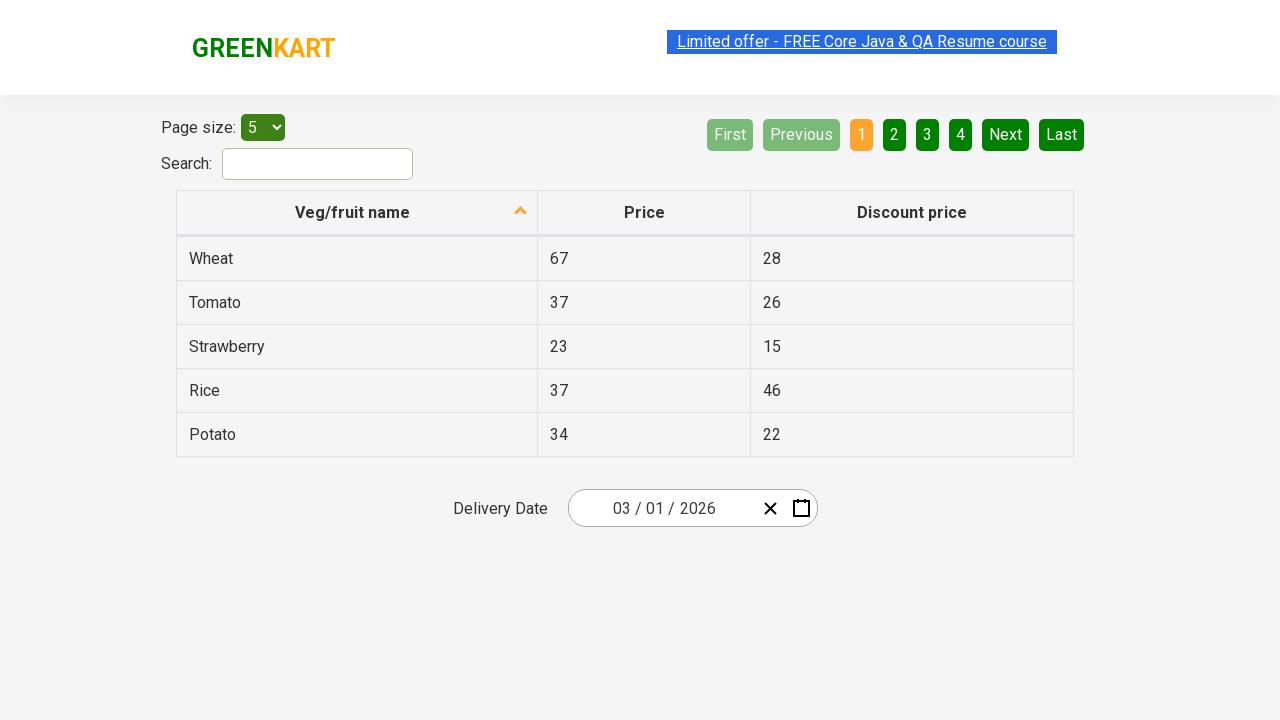

Selected 20 items per page from page size dropdown on select#page-menu
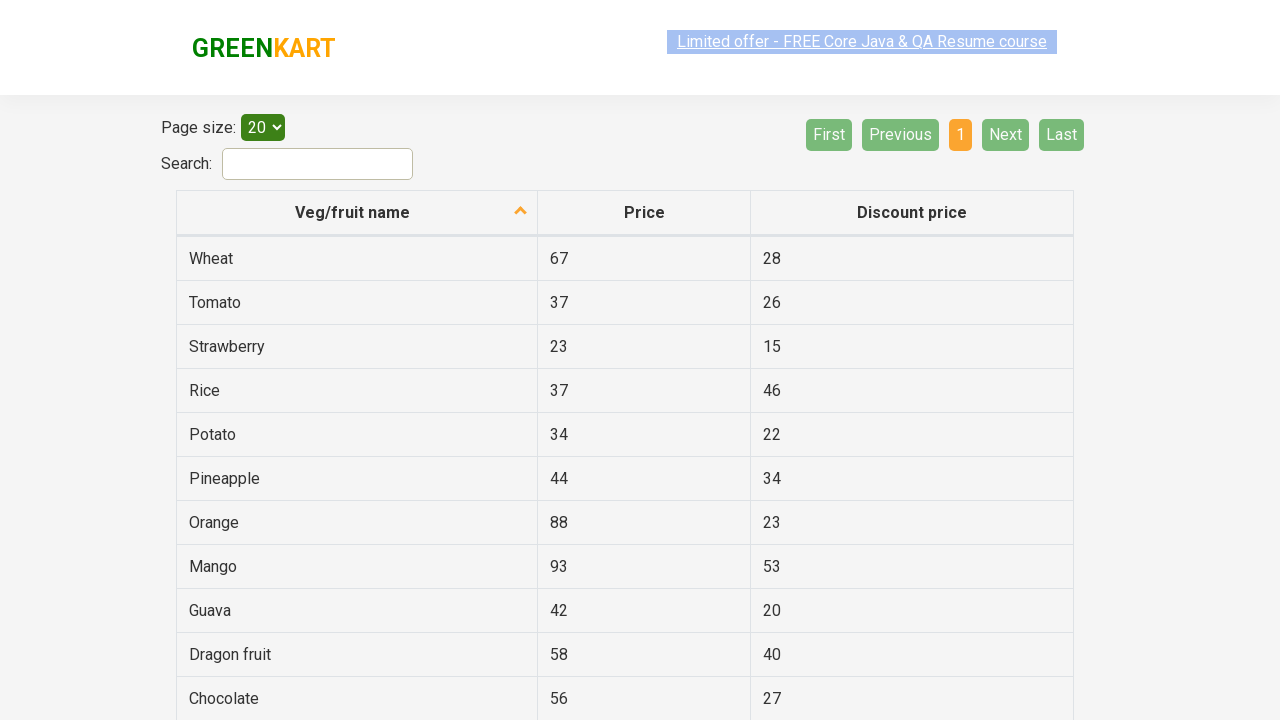

Waited for page to update with new results
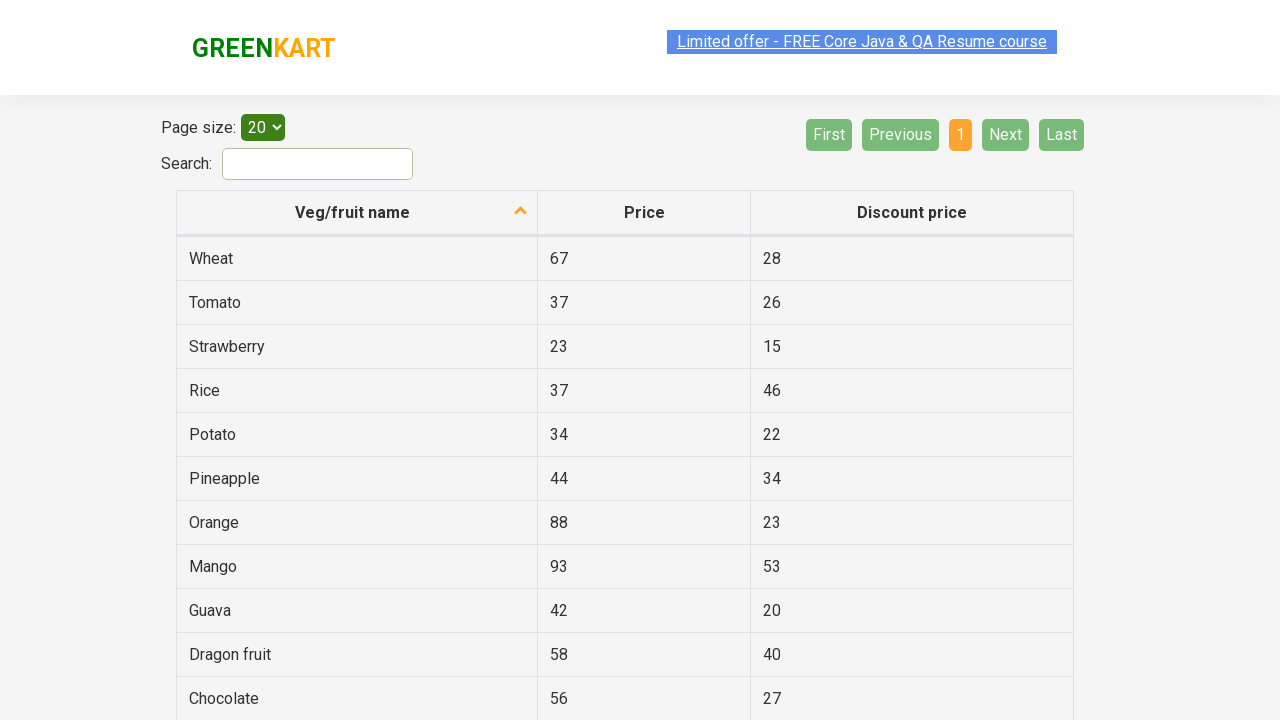

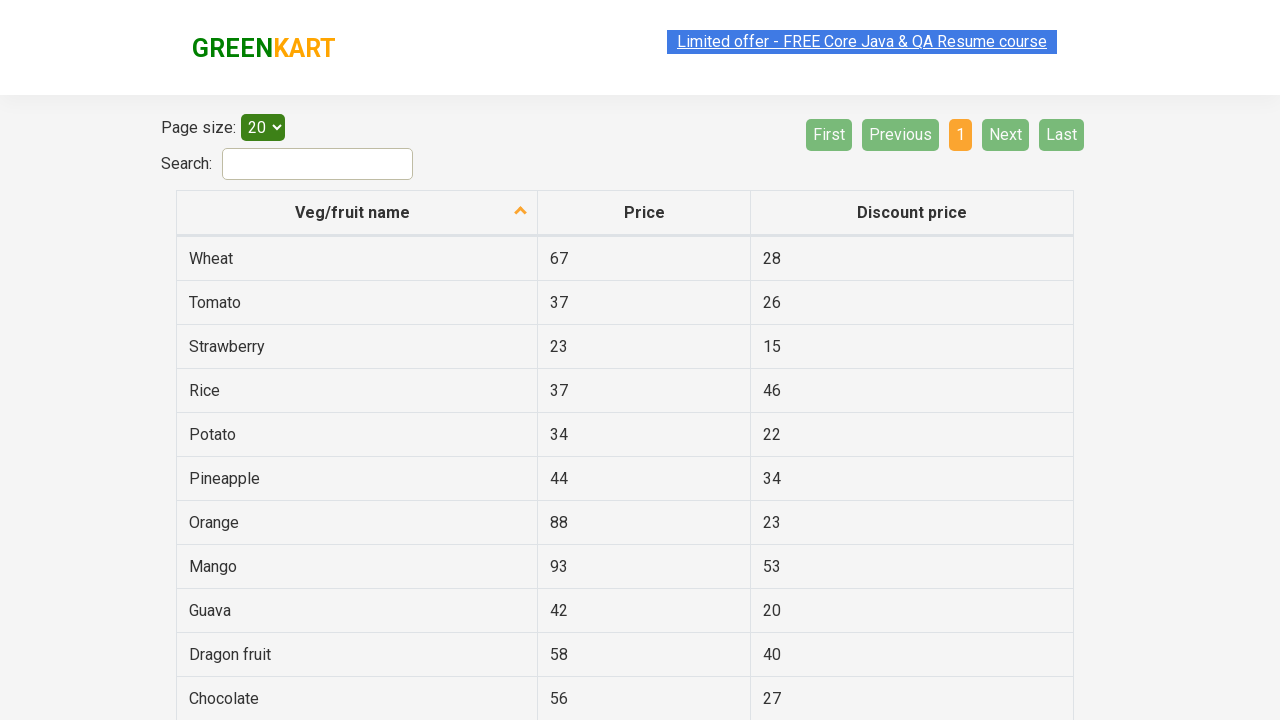